Tests dynamic controls with explicit waits by clicking Remove button, waiting for and verifying "It's gone!" message, then clicking Add button and verifying the confirmation message

Starting URL: https://the-internet.herokuapp.com/dynamic_controls

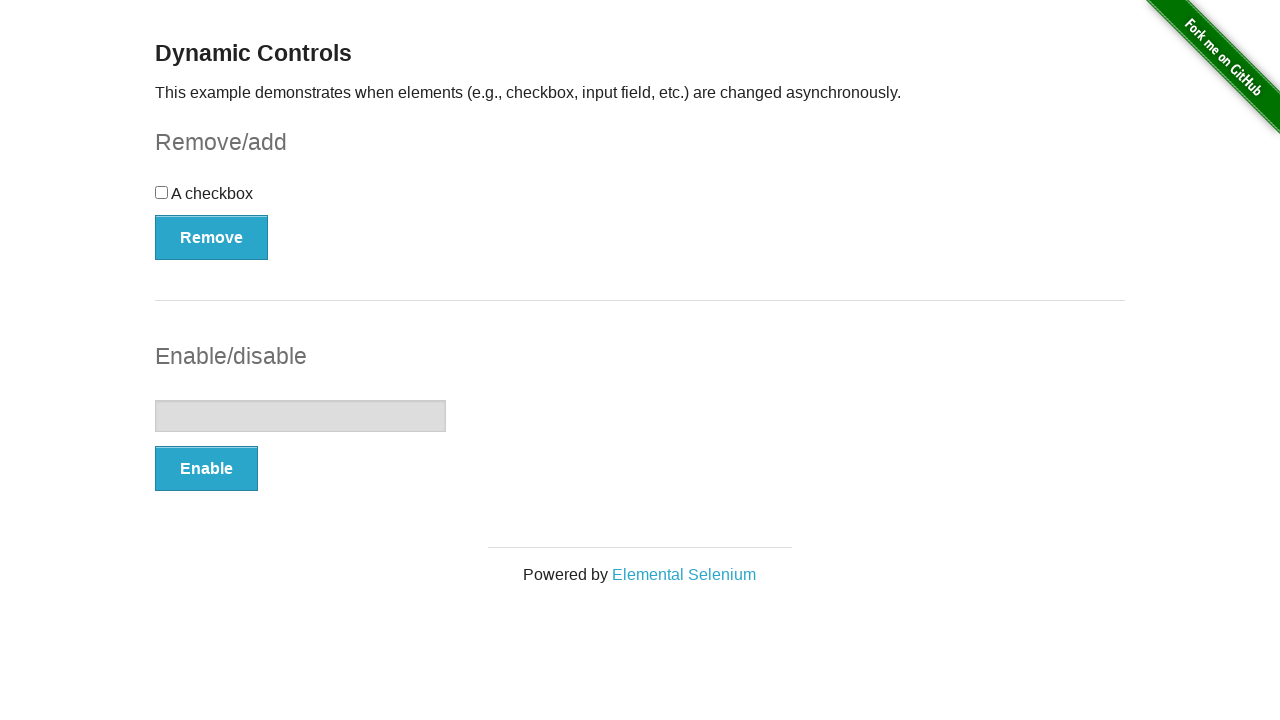

Clicked Remove button at (212, 237) on xpath=//*[text()='Remove']
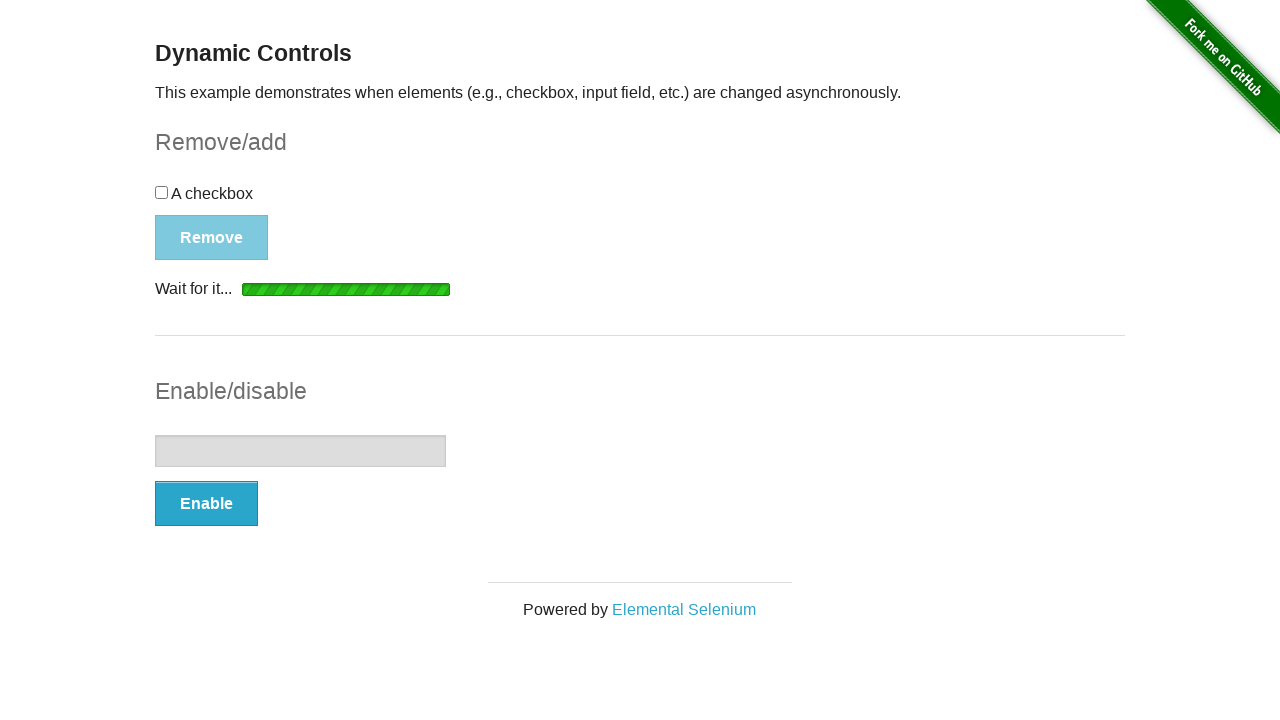

Waited for 'It's gone!' message to be visible
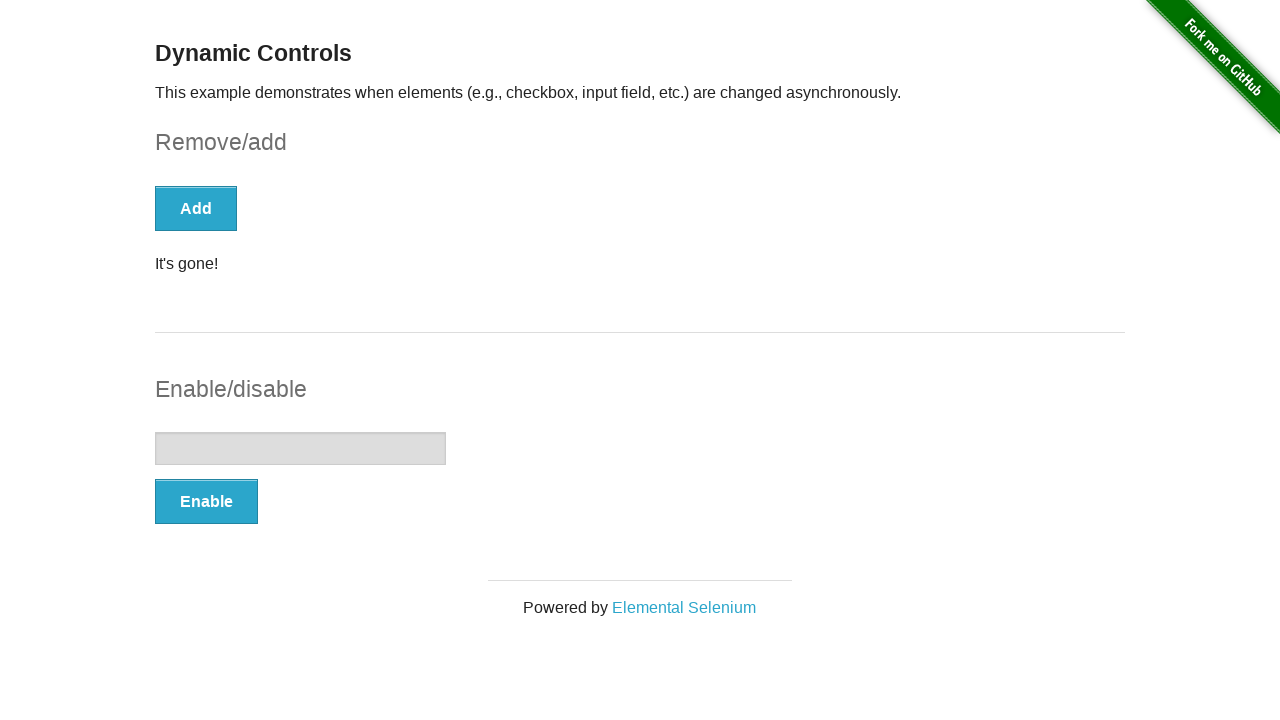

Verified 'It's gone!' message is visible
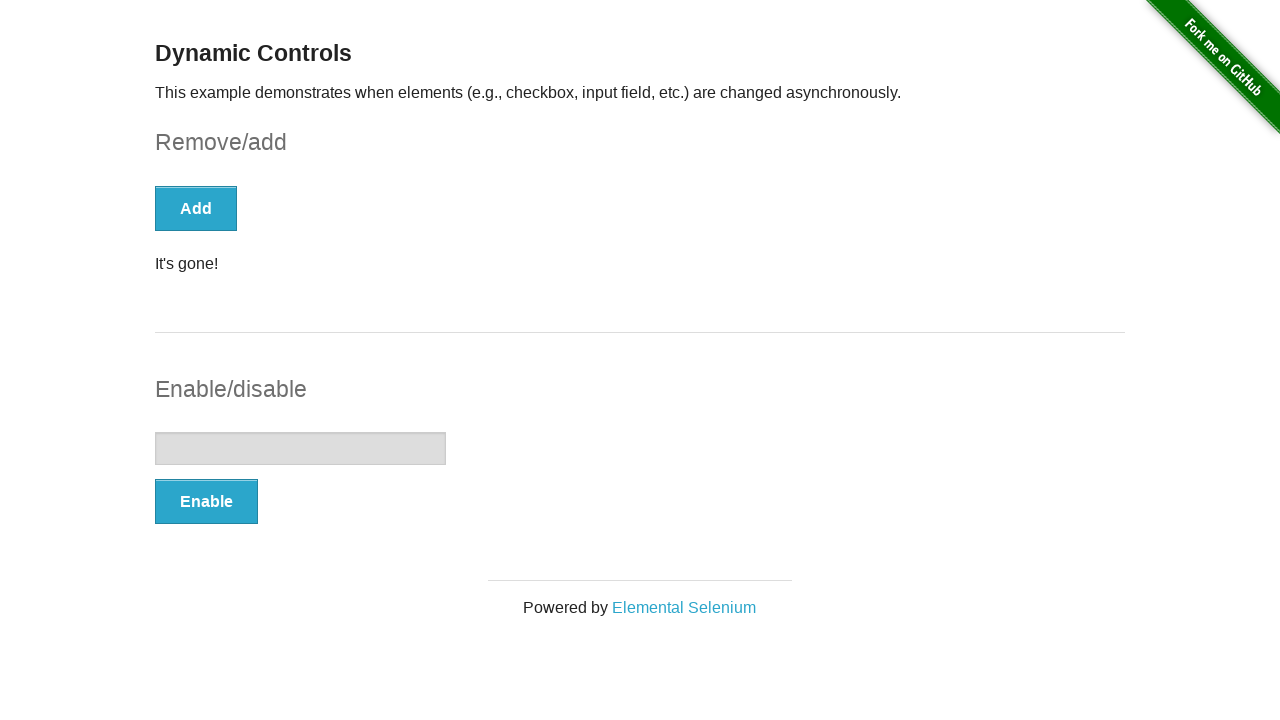

Clicked Add button at (196, 208) on xpath=//*[text()='Add']
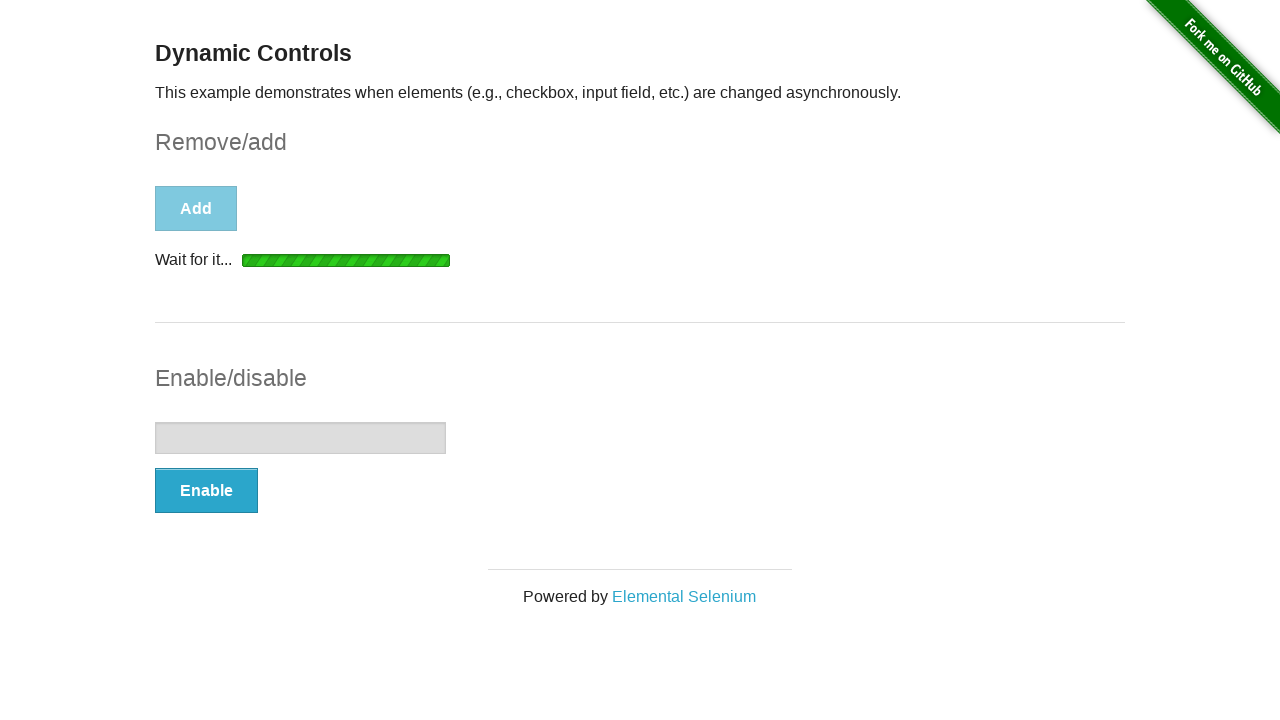

Waited for confirmation message to be visible
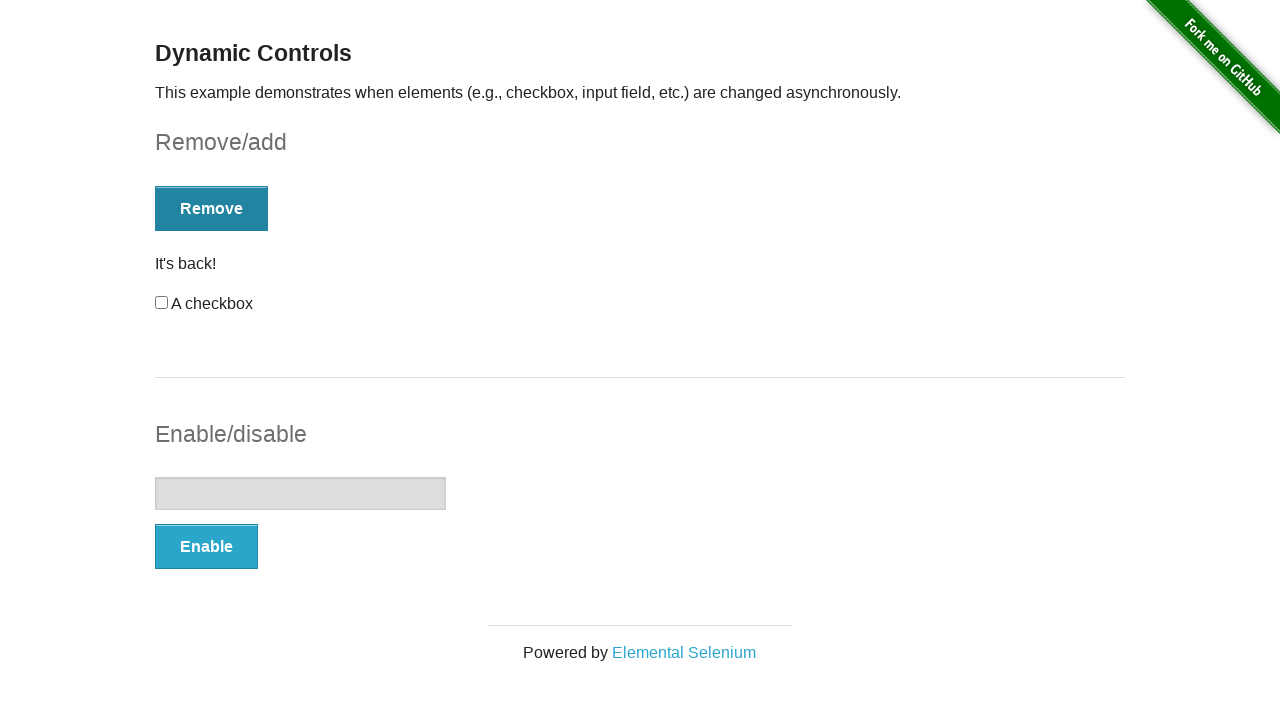

Verified confirmation message is visible
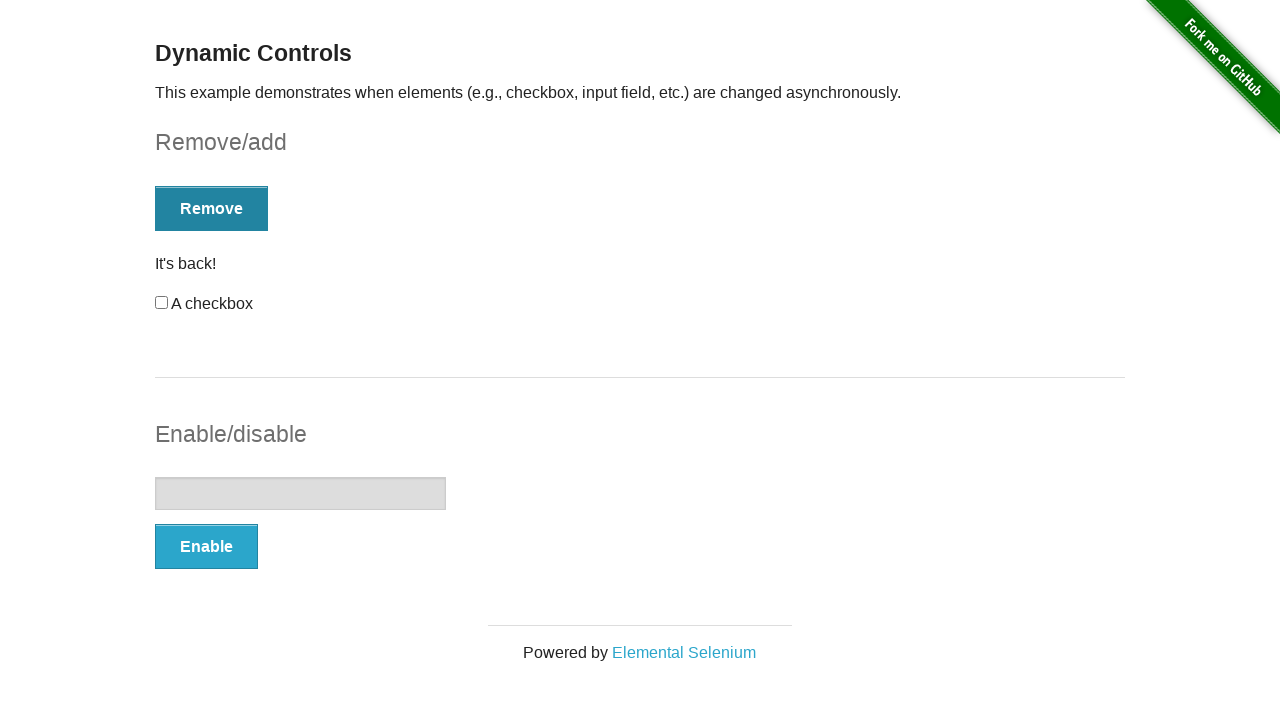

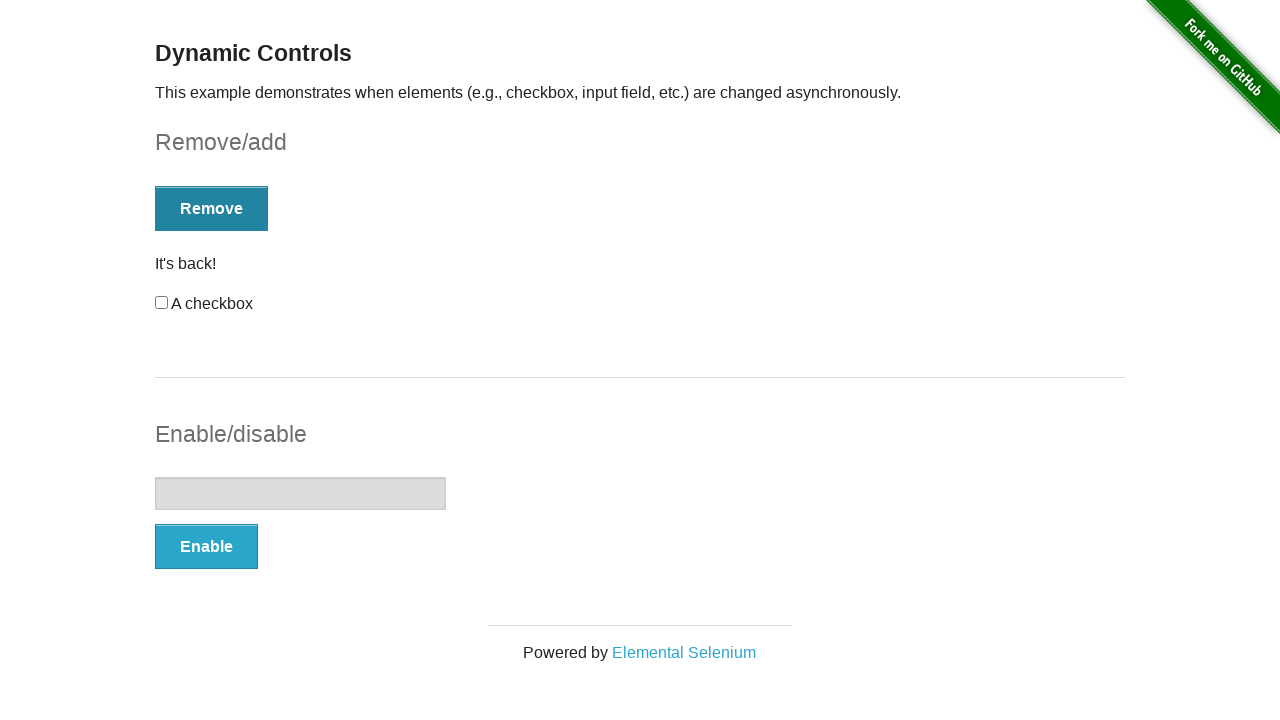